Tests browser window handling by navigating to CoWIN website, clicking FAQ and Partners links that open new windows, then closing the new windows in order and switching back to the main window.

Starting URL: https://www.cowin.gov.in/

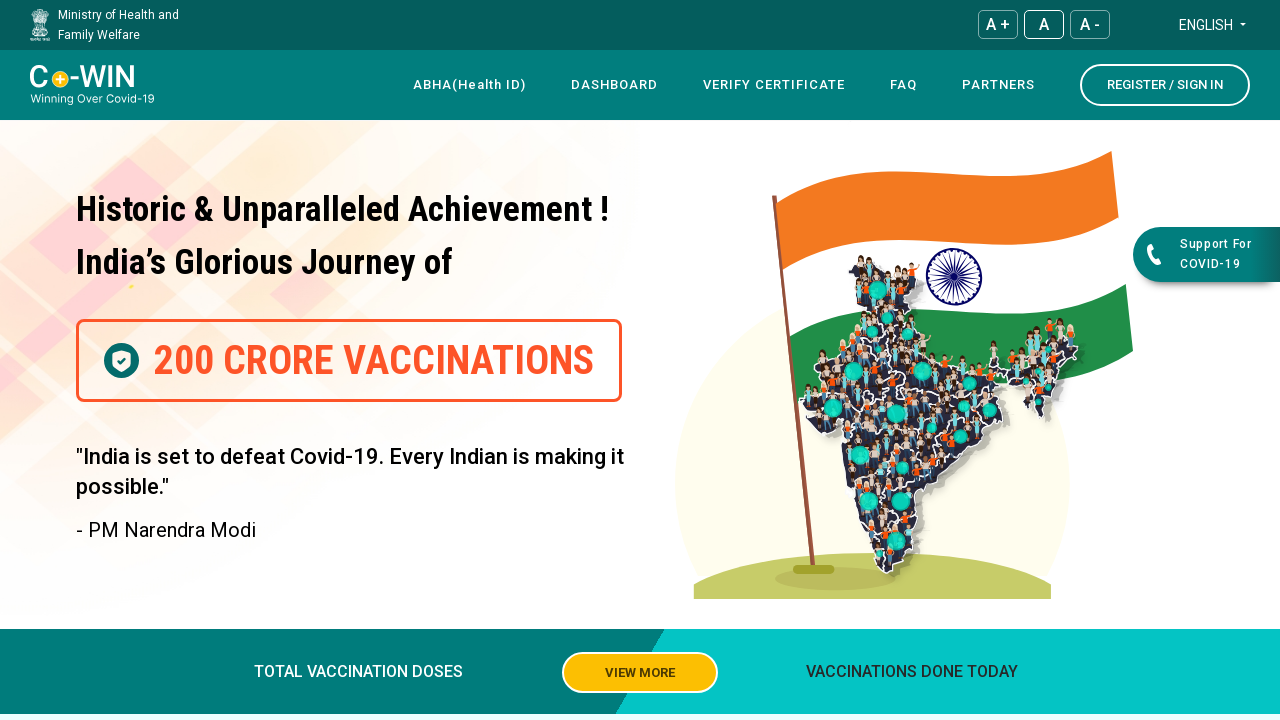

Clicked FAQ link, new window opened at (904, 85) on text=FAQ
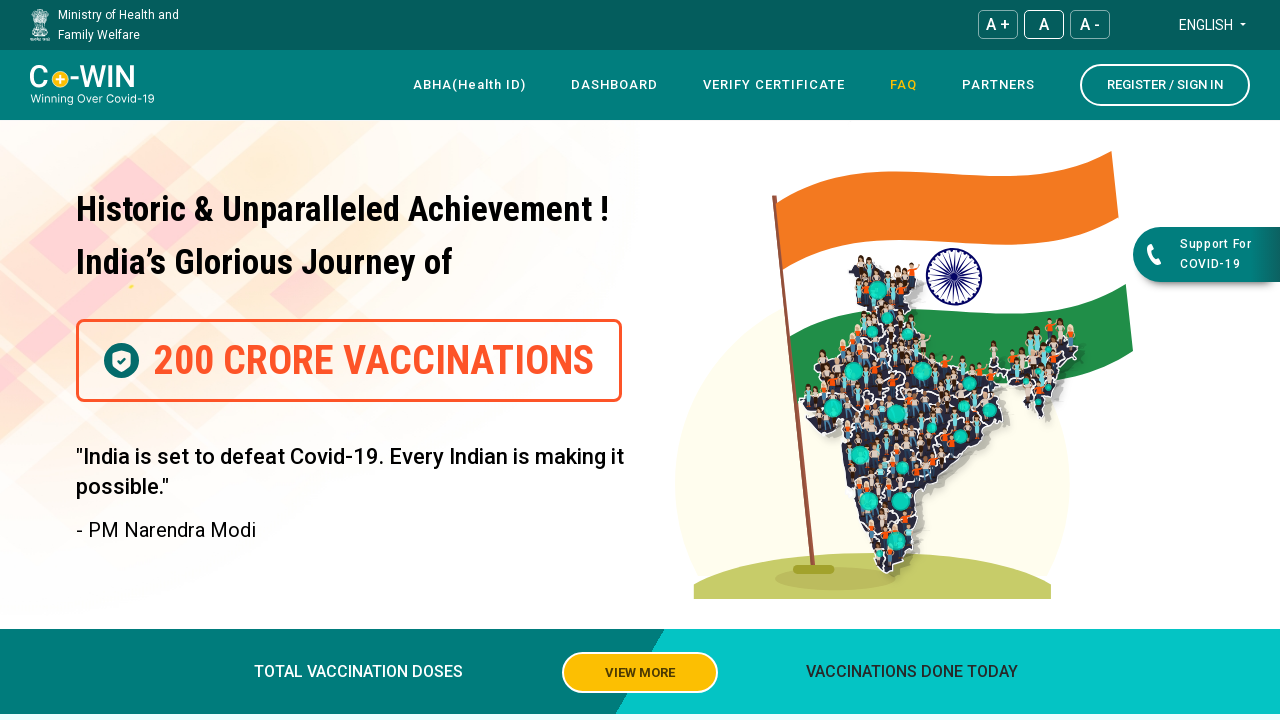

FAQ page loaded
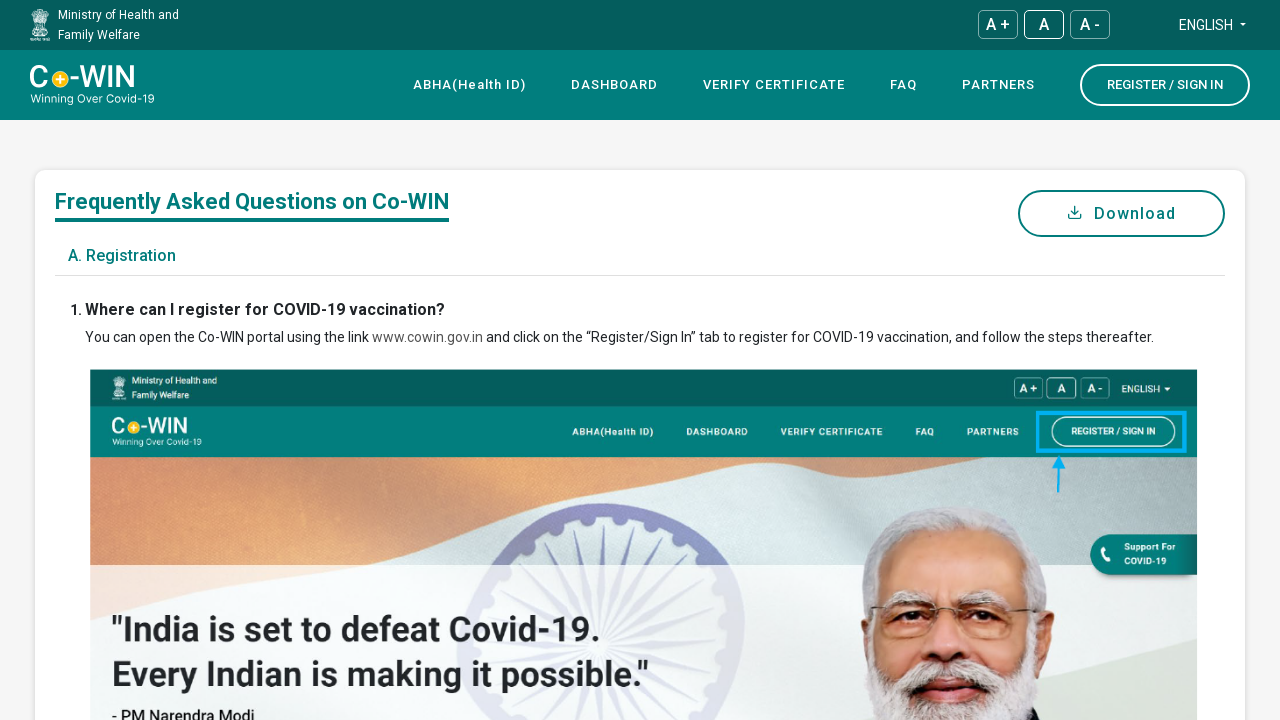

Clicked Partners link, new window opened at (998, 85) on xpath=//nav//li[5]/a
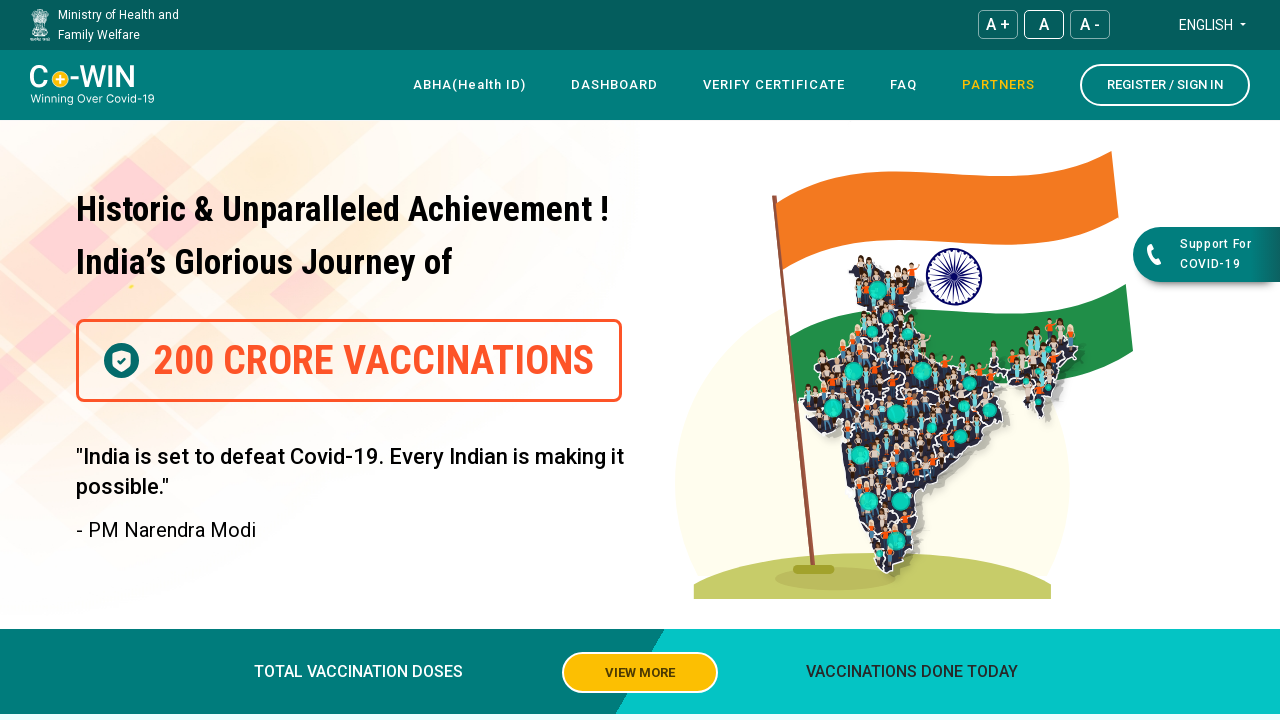

Partners page loaded
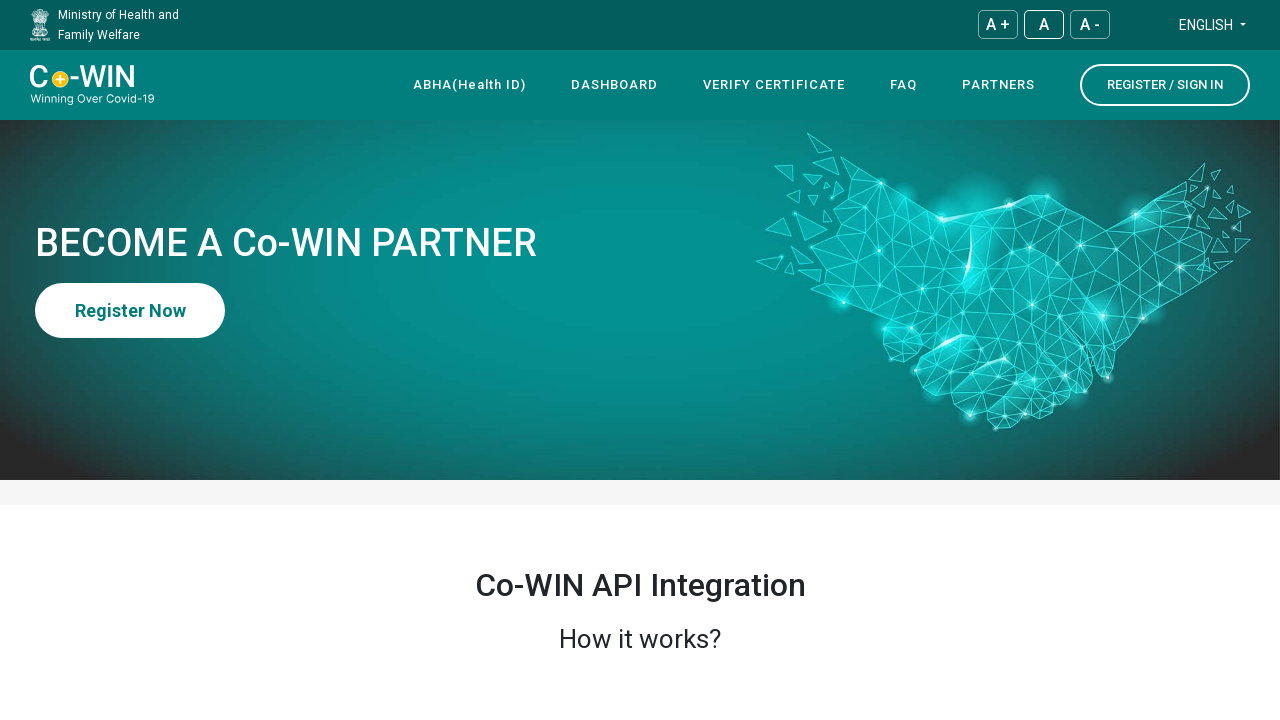

Closed Partners window
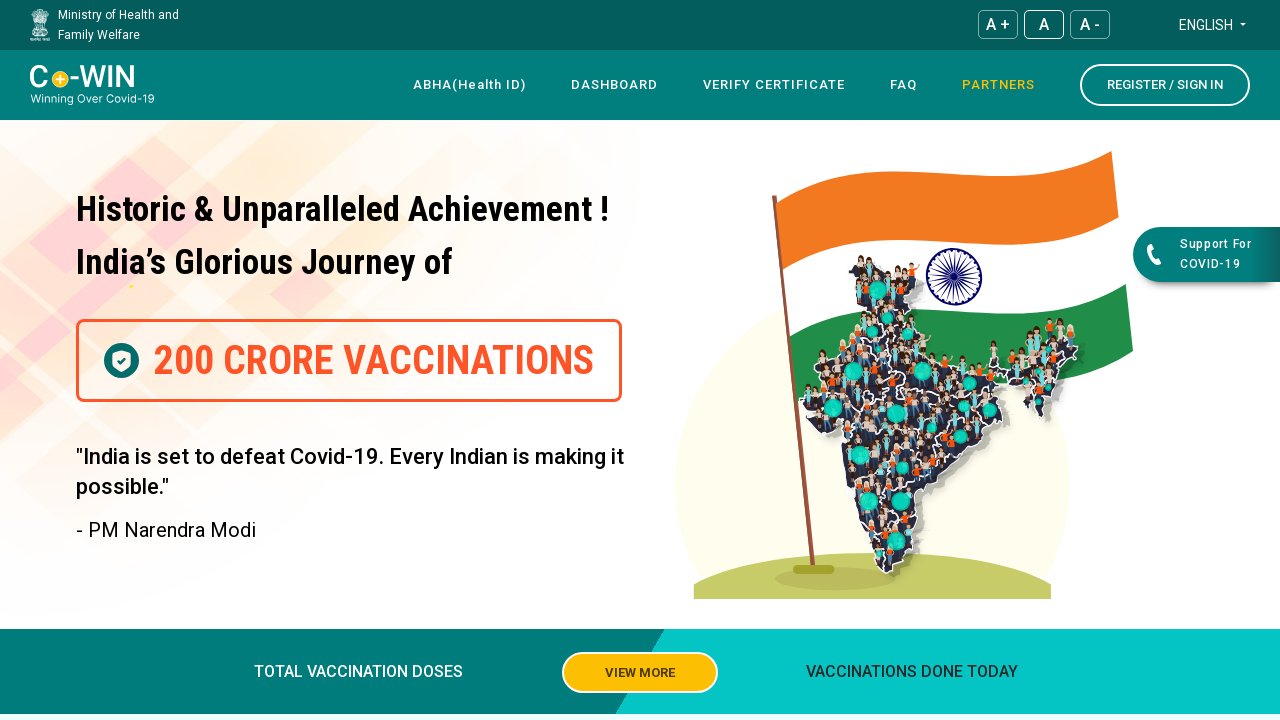

Closed FAQ window
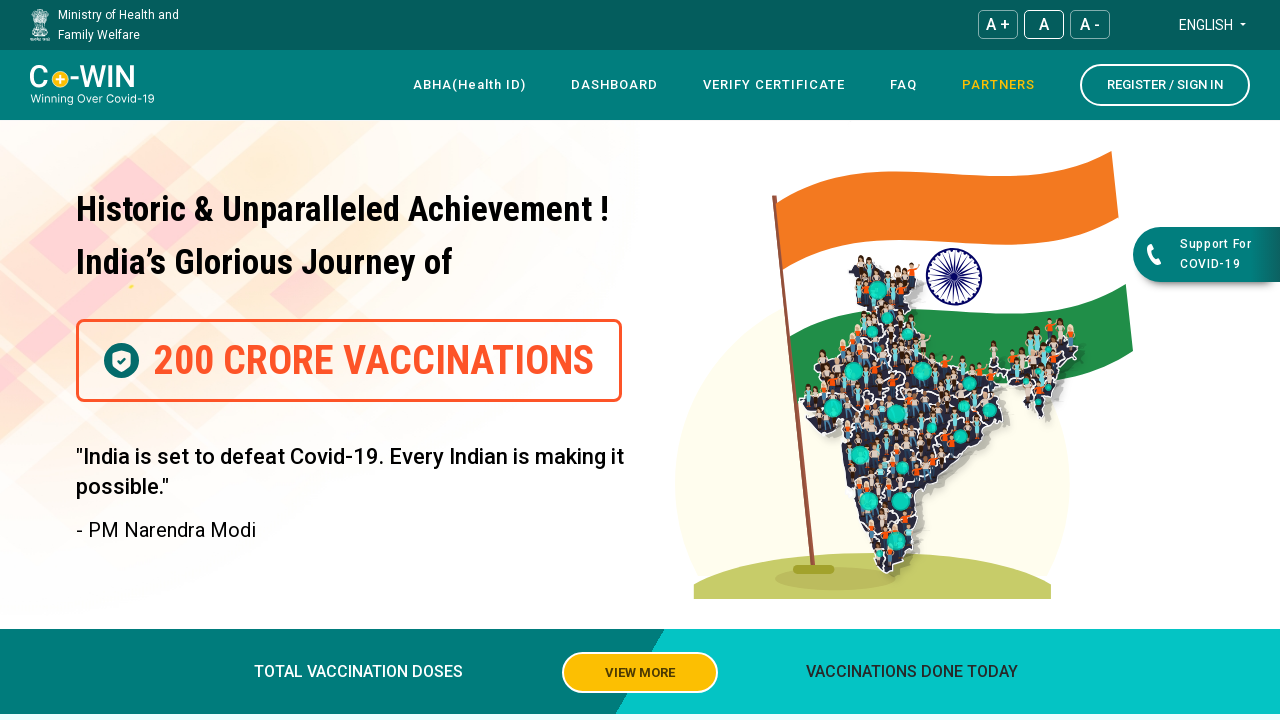

Main window page loaded
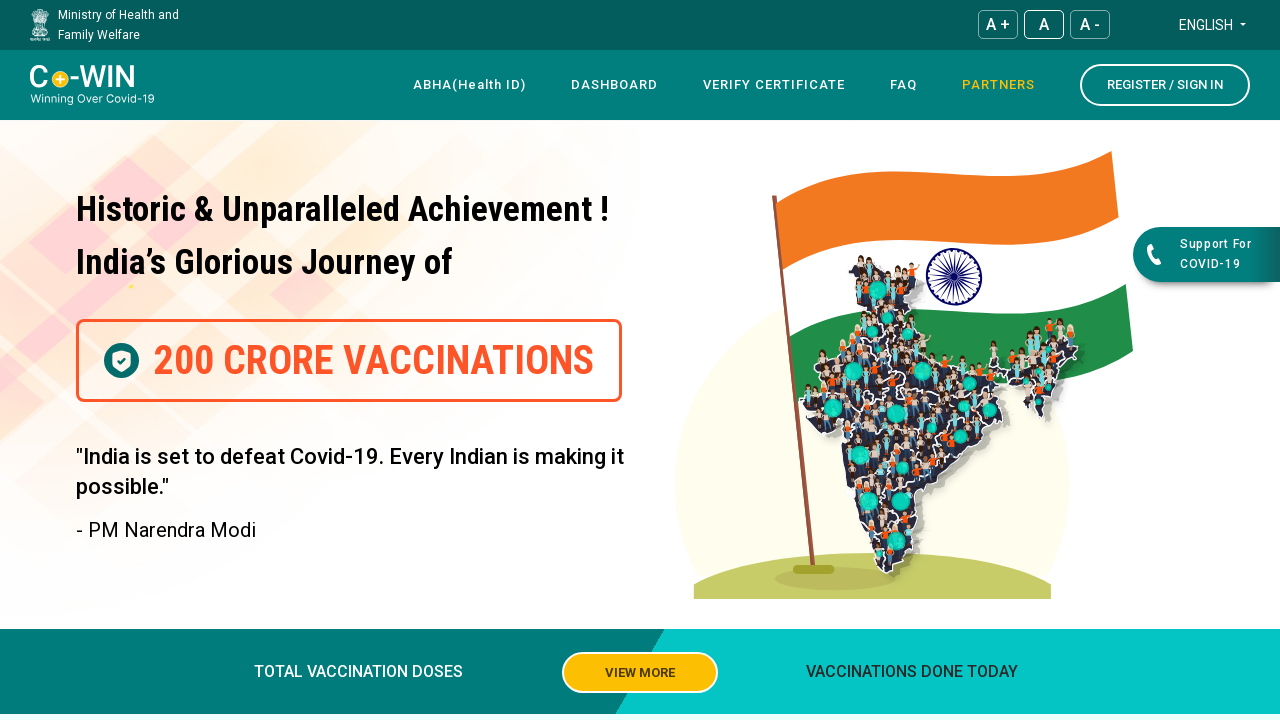

Retrieved main window page title: CoWIN
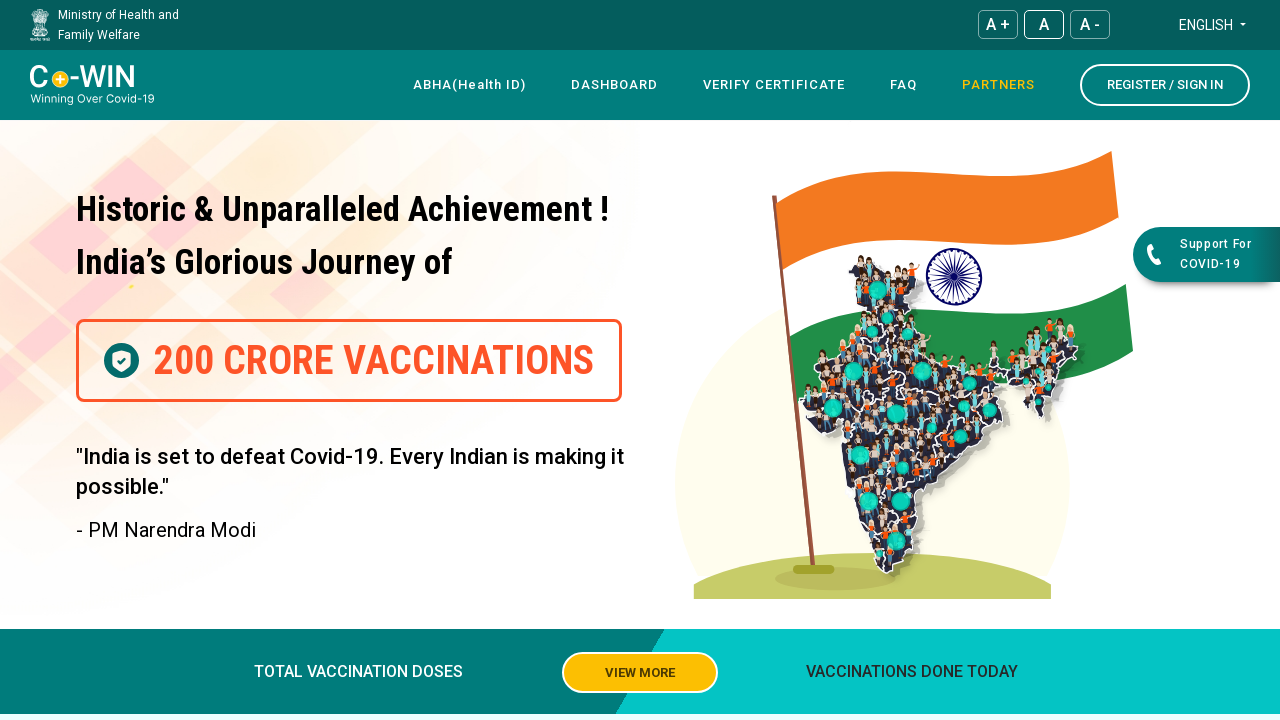

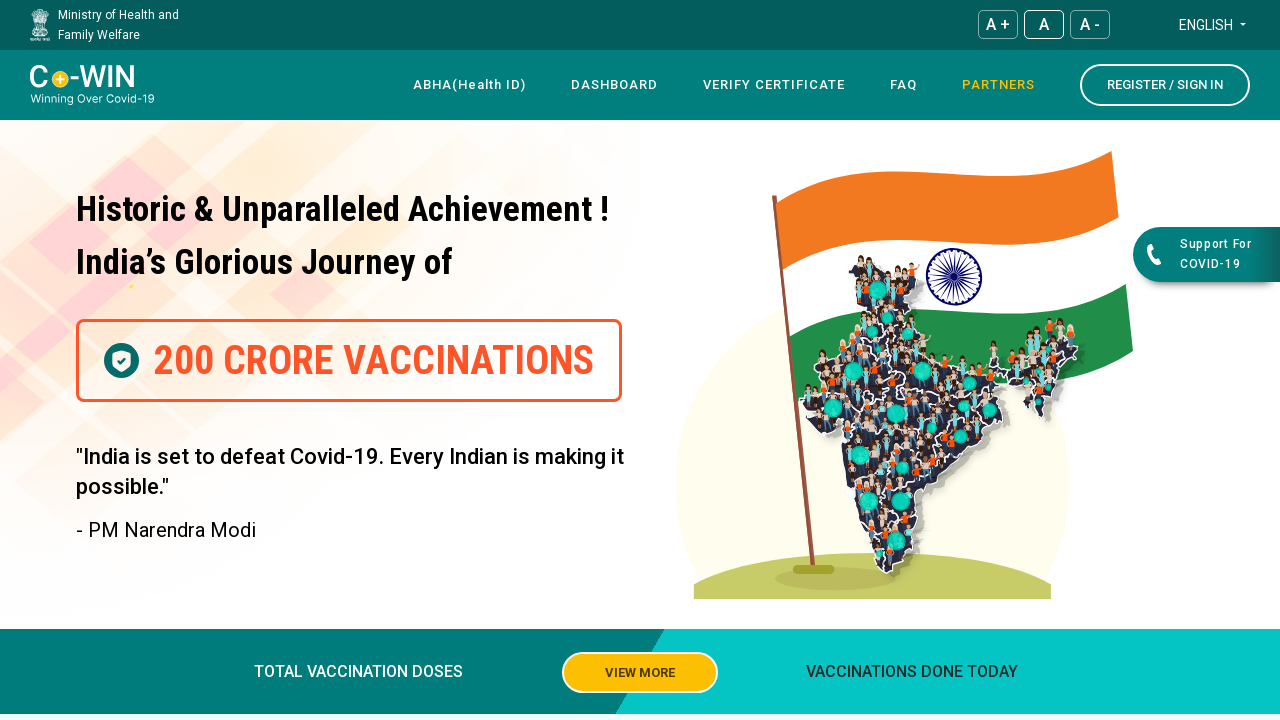